Navigates to BPB Online practice site, verifies the page loads, then navigates to Selenium.dev and verifies that page loads as well

Starting URL: http://practice.bpbonline.com

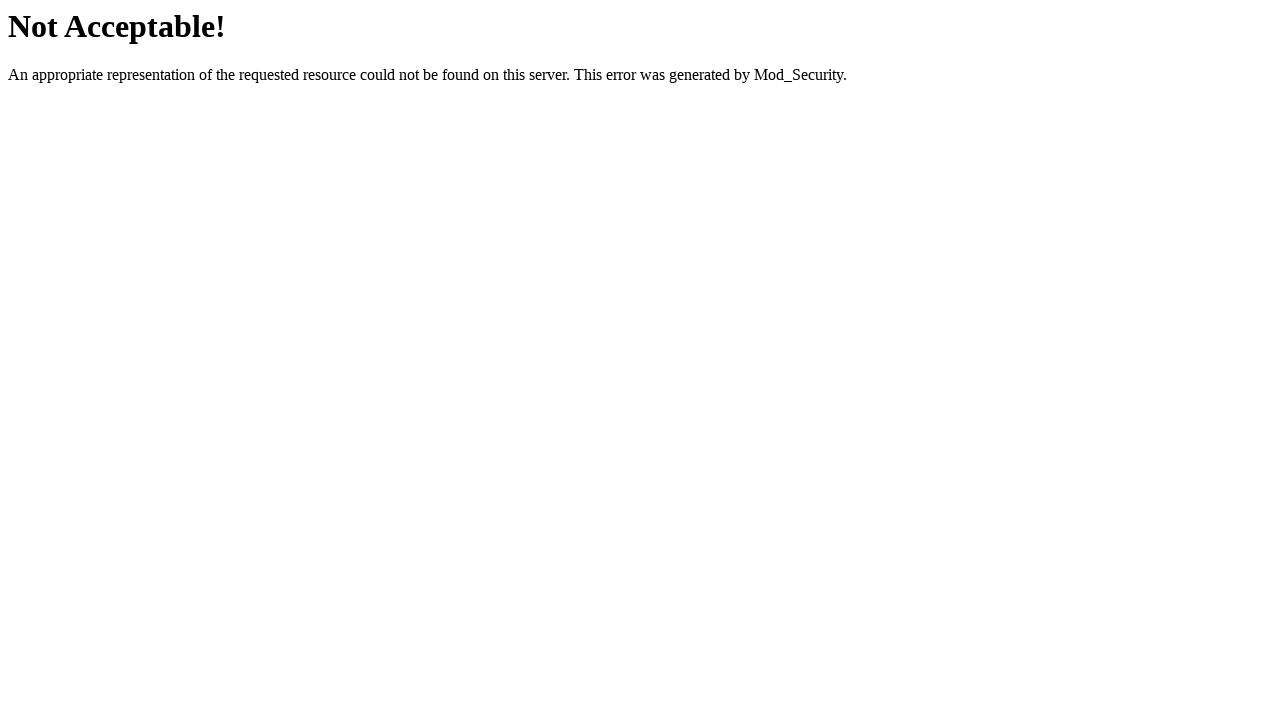

BPB Online practice site loaded successfully
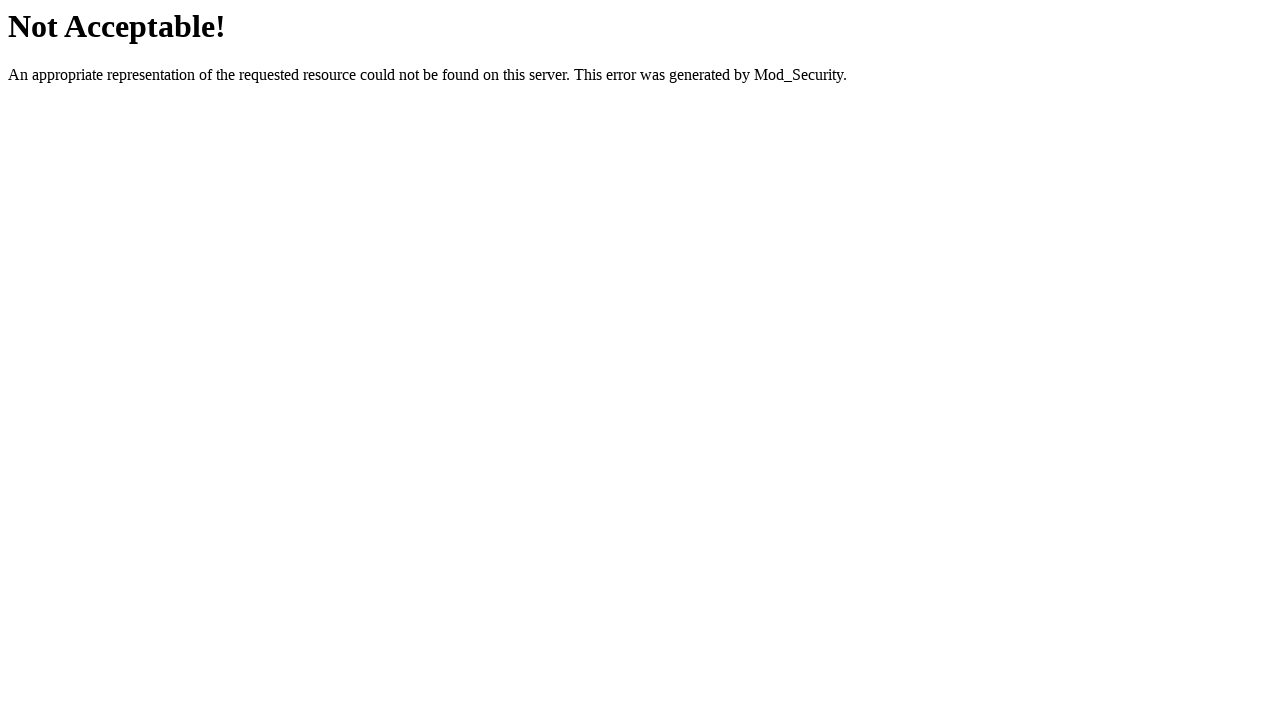

Verified welcome text is present on BPB Online page
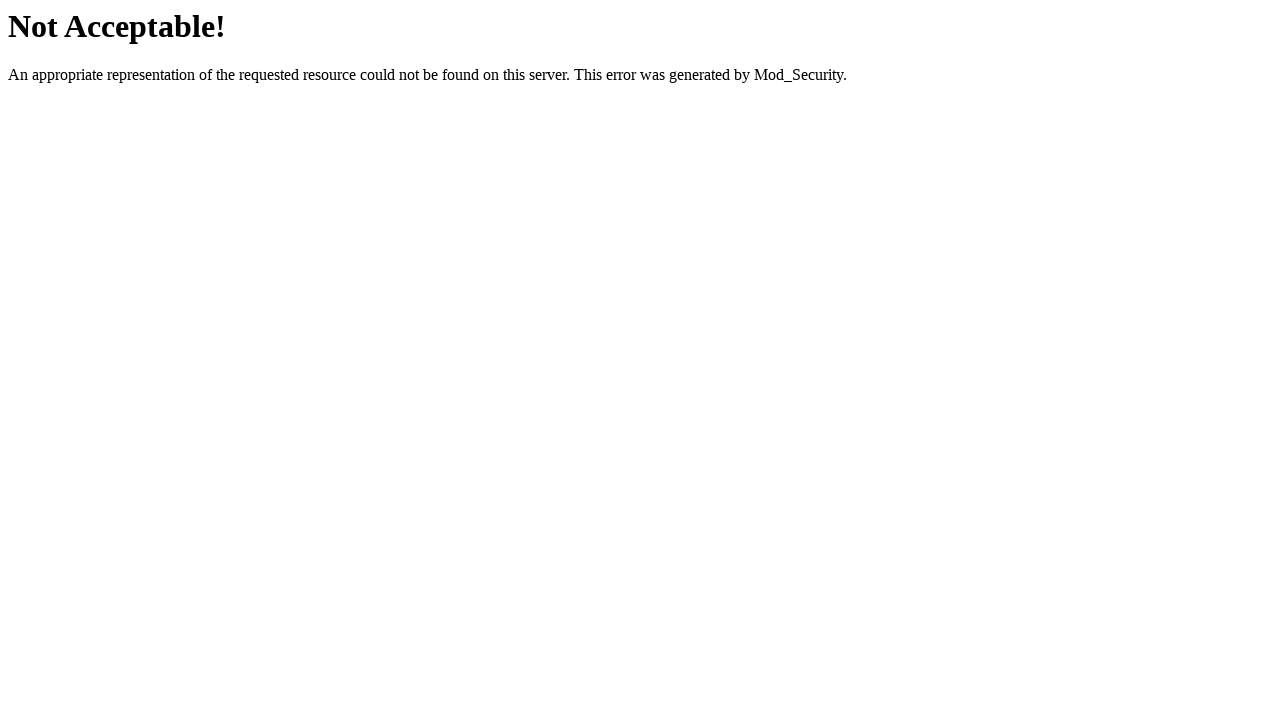

Navigated to Selenium.dev
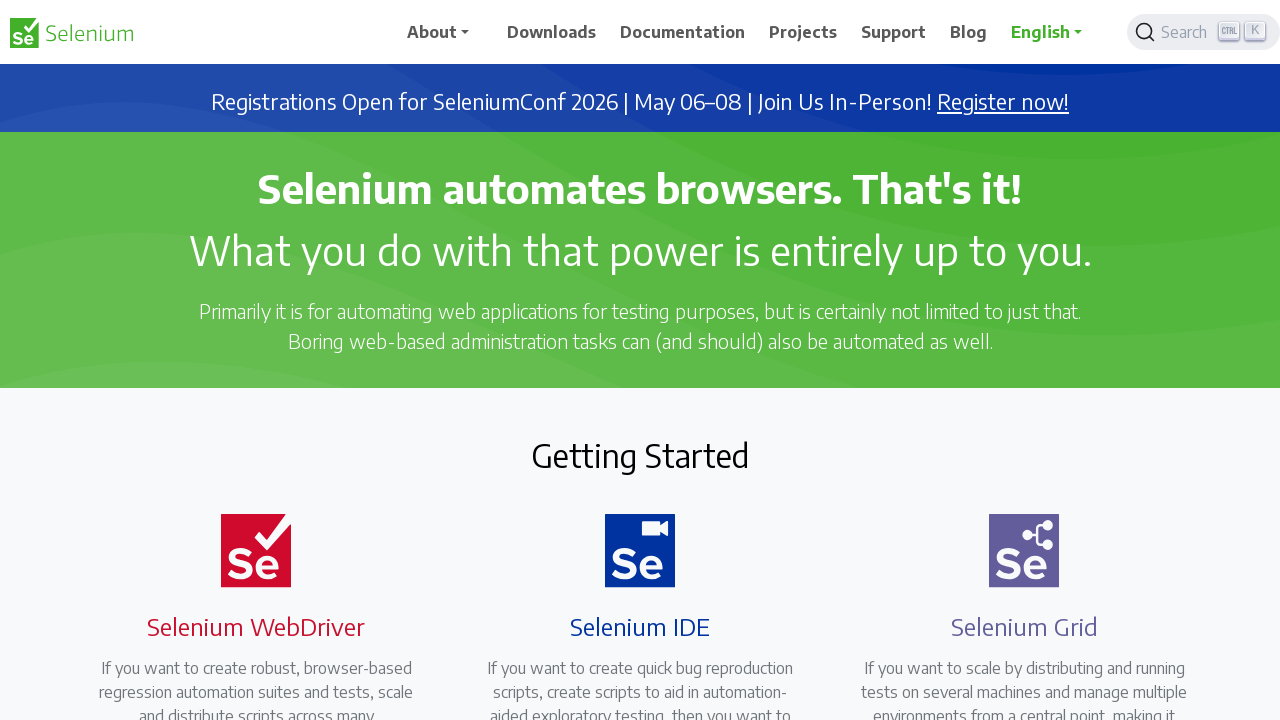

Selenium.dev page loaded successfully
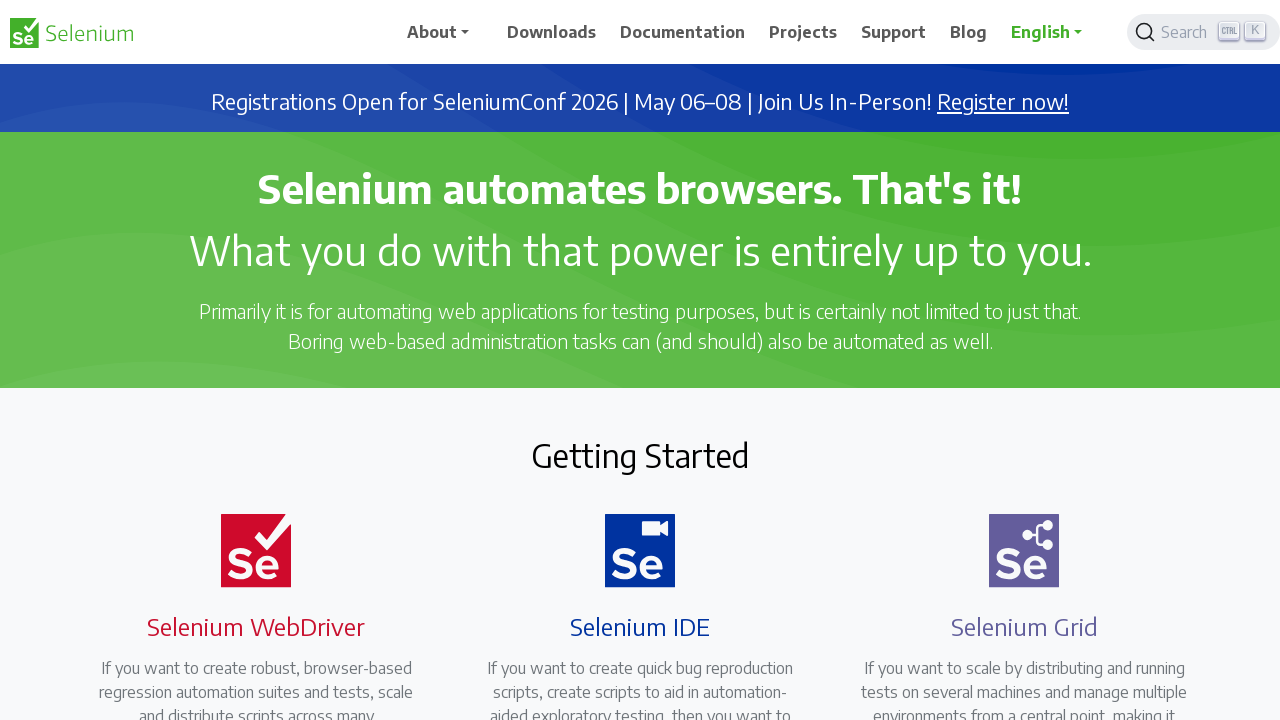

Verified Selenium content is present on the page
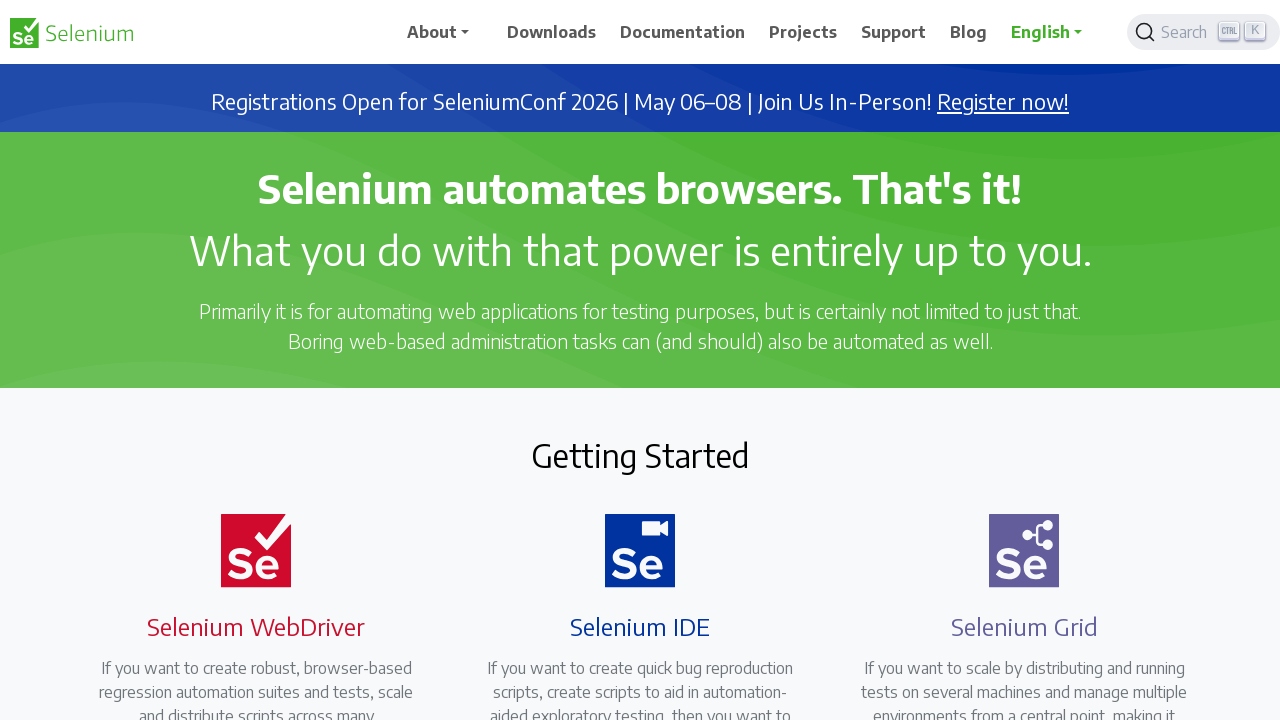

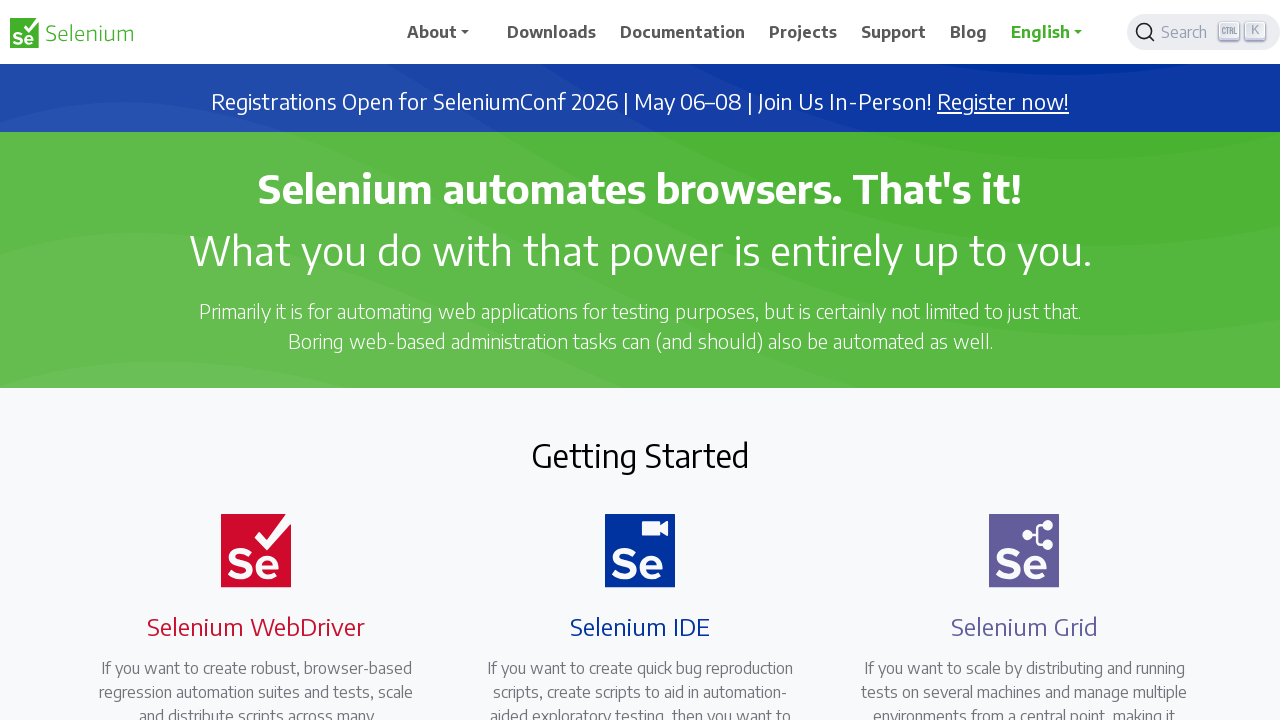